Tests train search functionality on erail.in by entering source and destination stations, disabling date selection, and verifying train results are displayed in a table

Starting URL: https://erail.in/

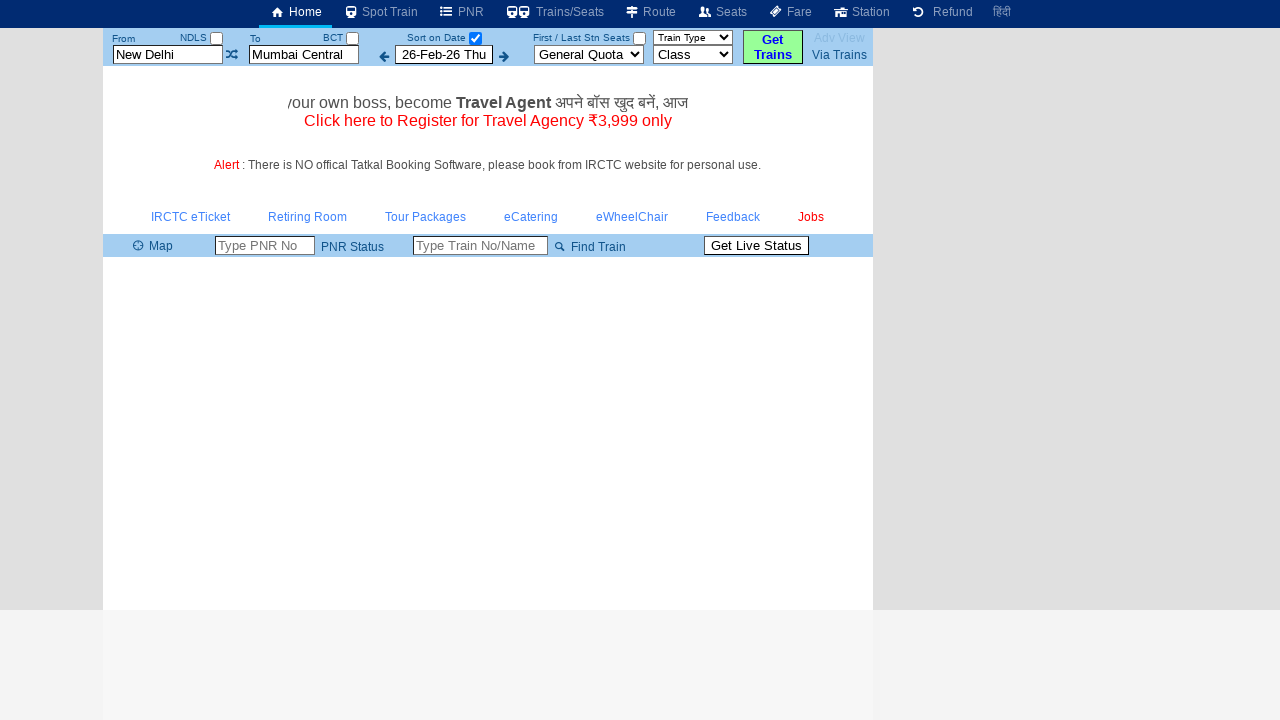

Cleared source station field on #txtStationFrom
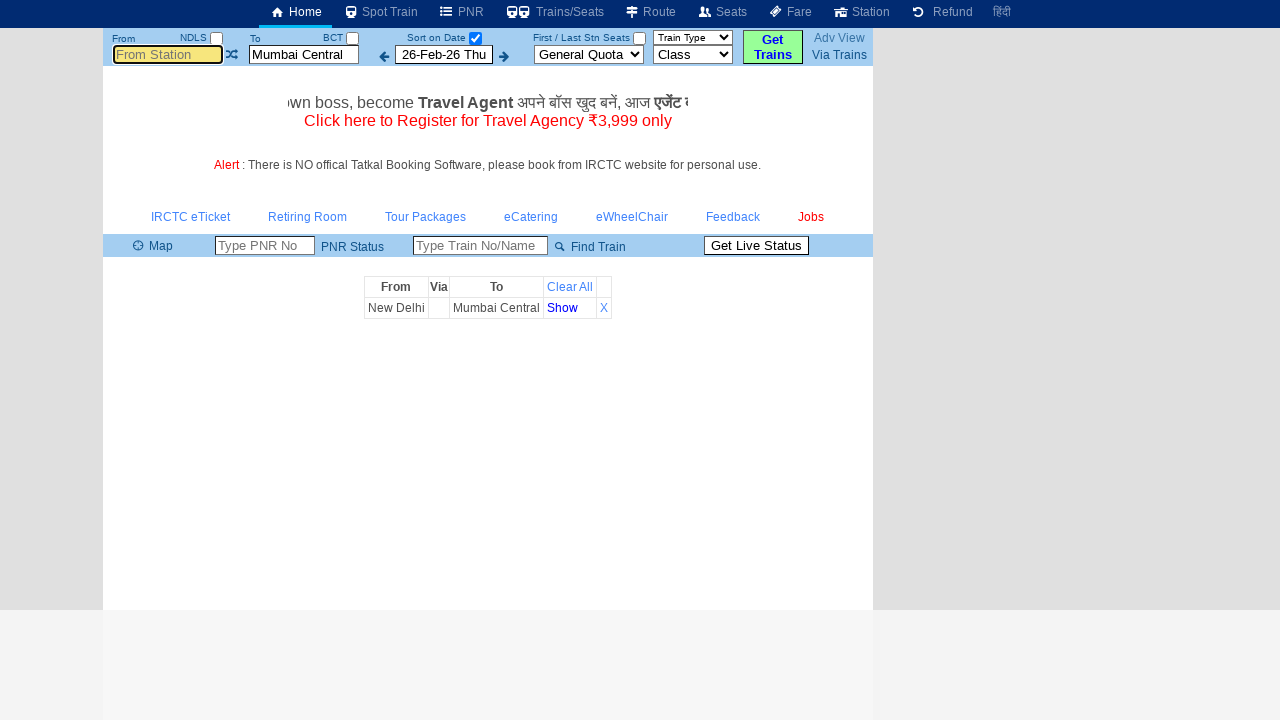

Entered 'MDU' as source station on #txtStationFrom
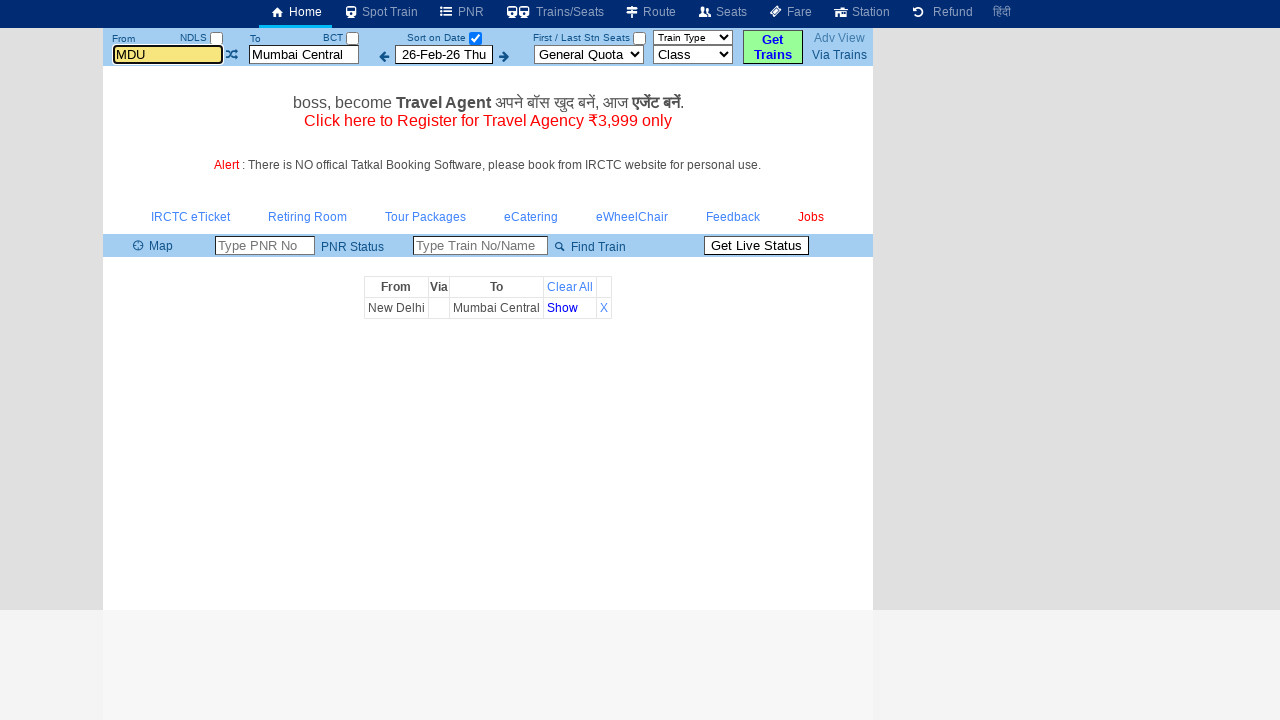

Pressed Tab to move from source station field on #txtStationFrom
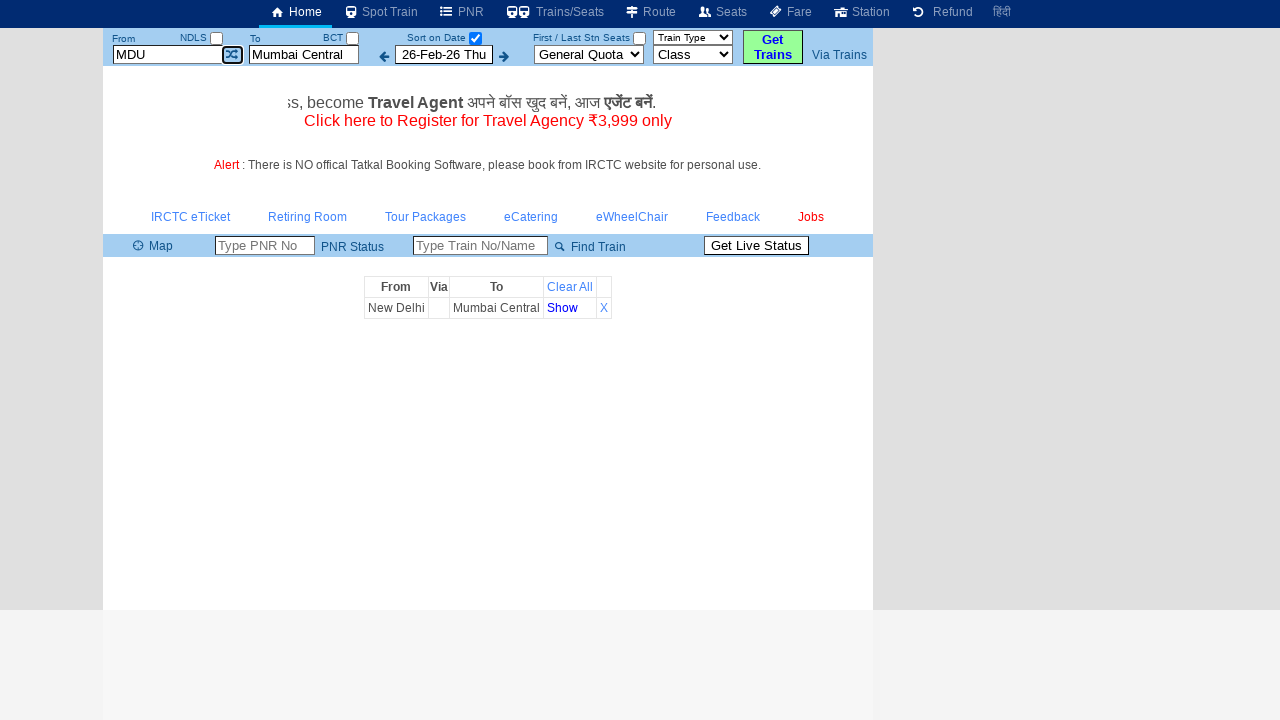

Cleared destination station field on #txtStationTo
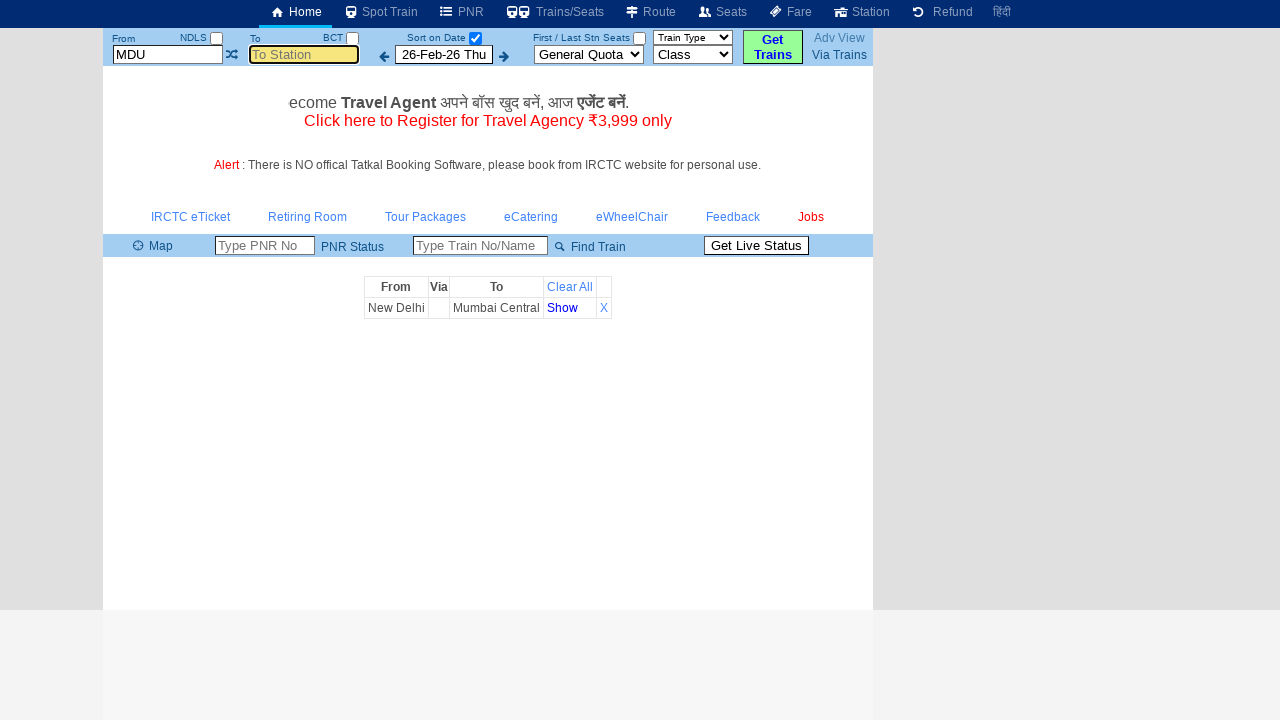

Entered 'TPJ' as destination station on #txtStationTo
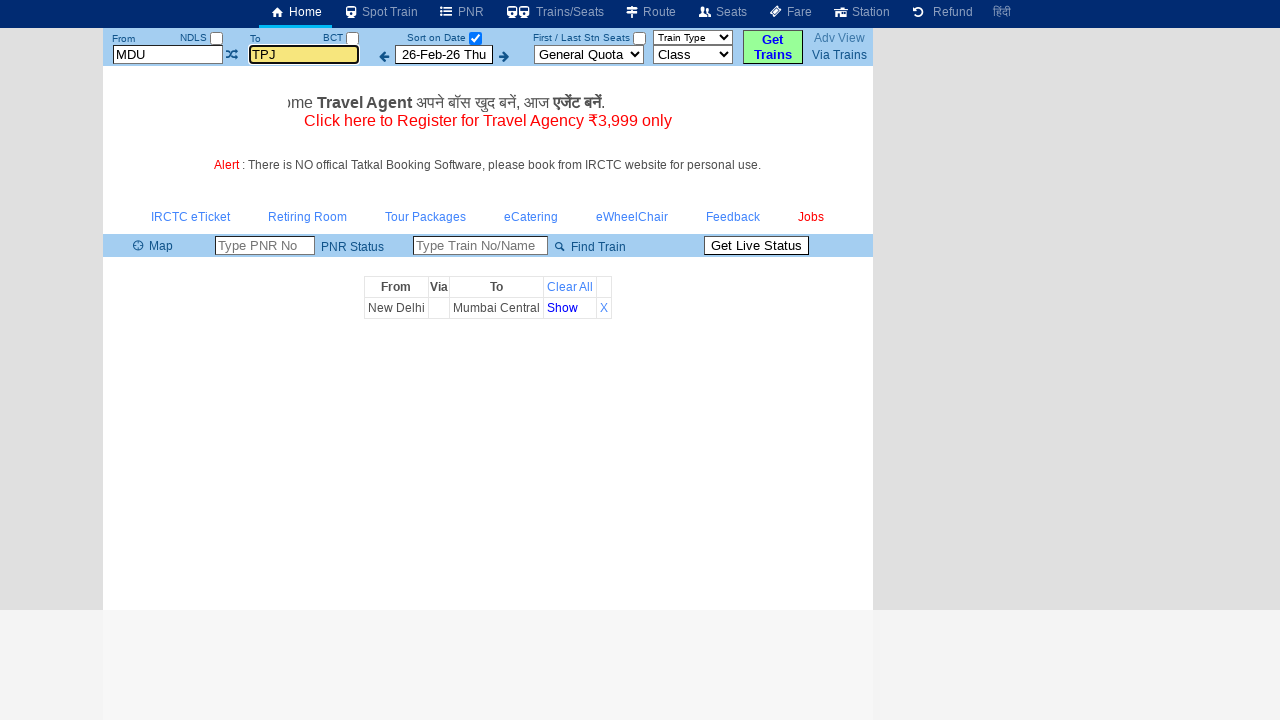

Pressed Tab to move from destination station field on #txtStationTo
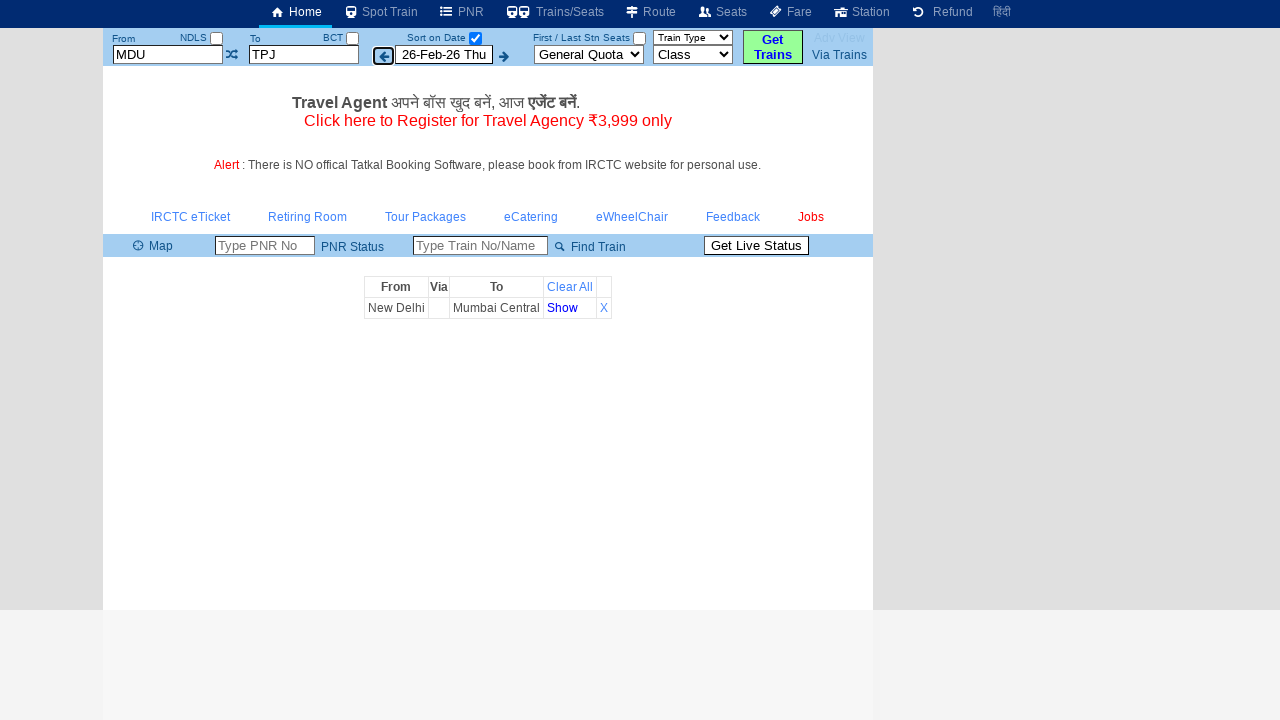

Unchecked 'Select Date Only' checkbox at (475, 38) on #chkSelectDateOnly
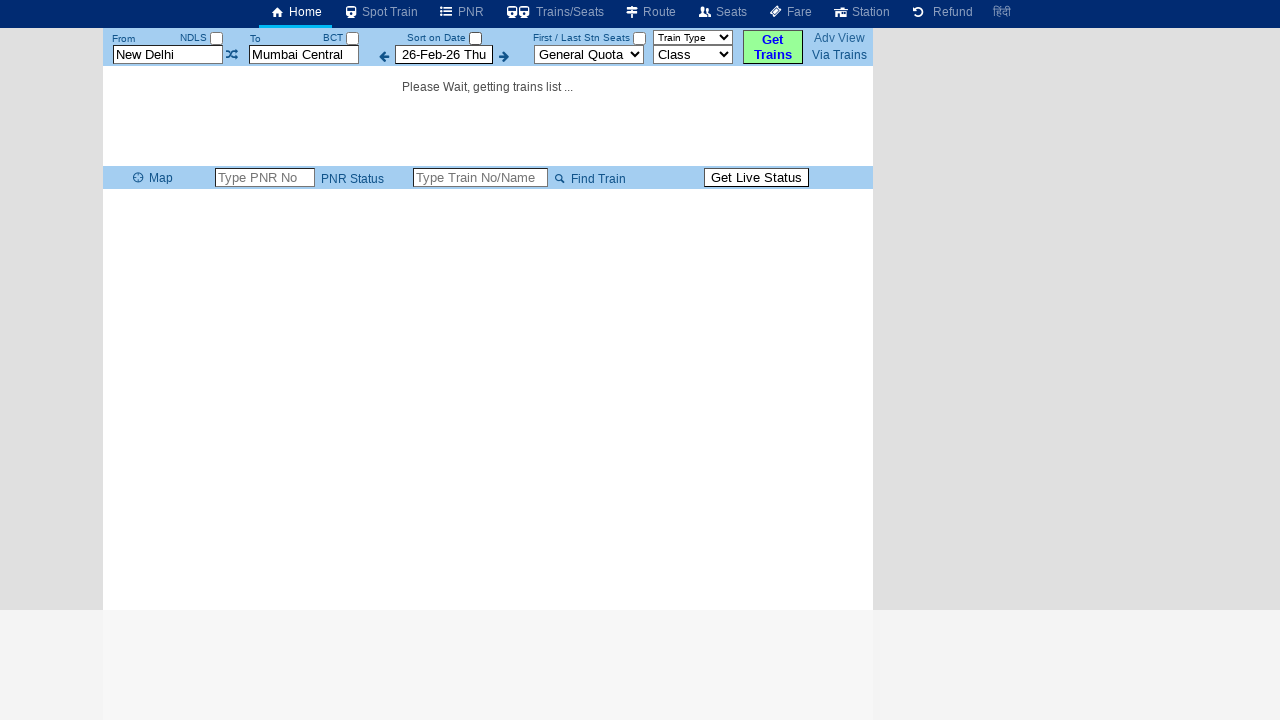

Waited for train results table to load
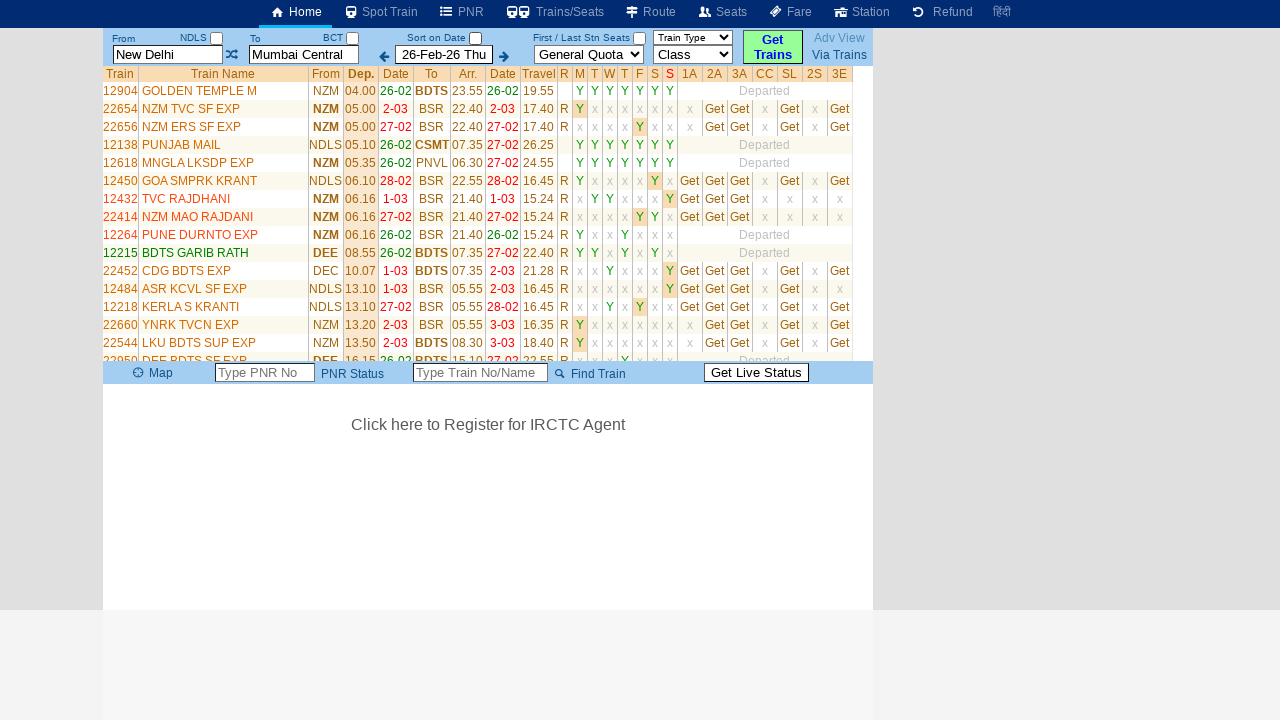

Train results table loaded with 6 rows
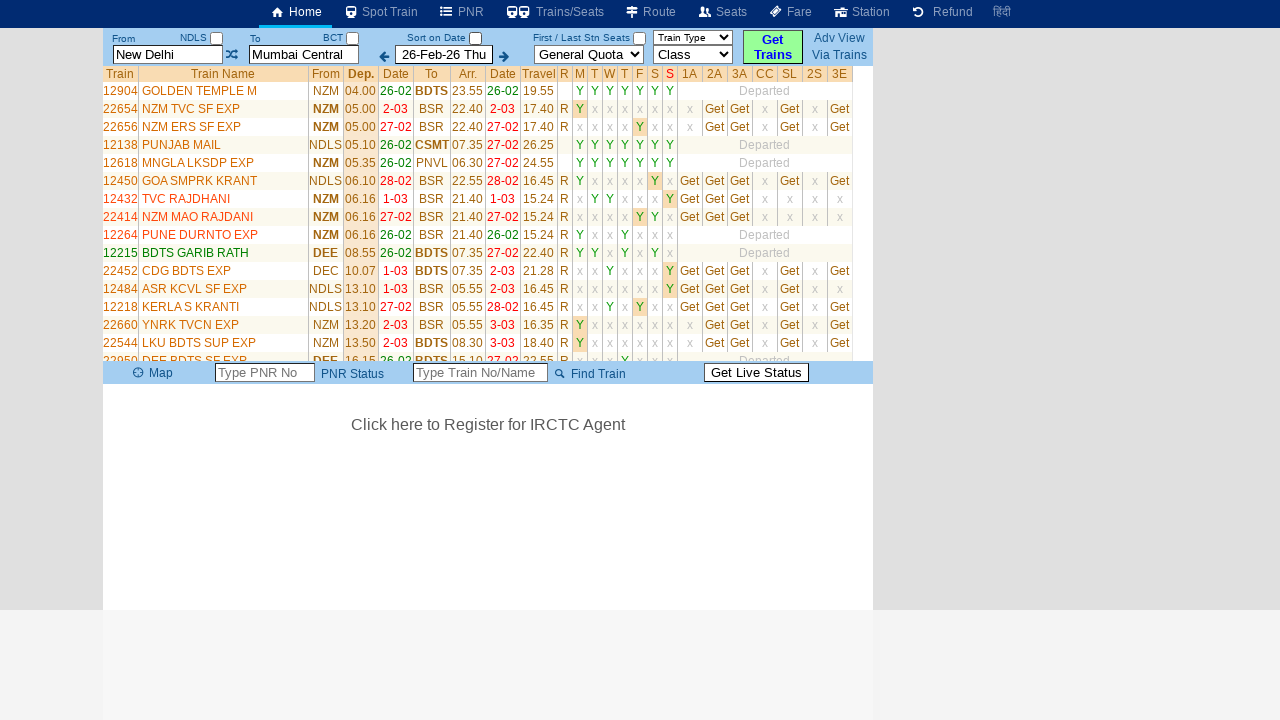

Verified train row with 13 columns of data
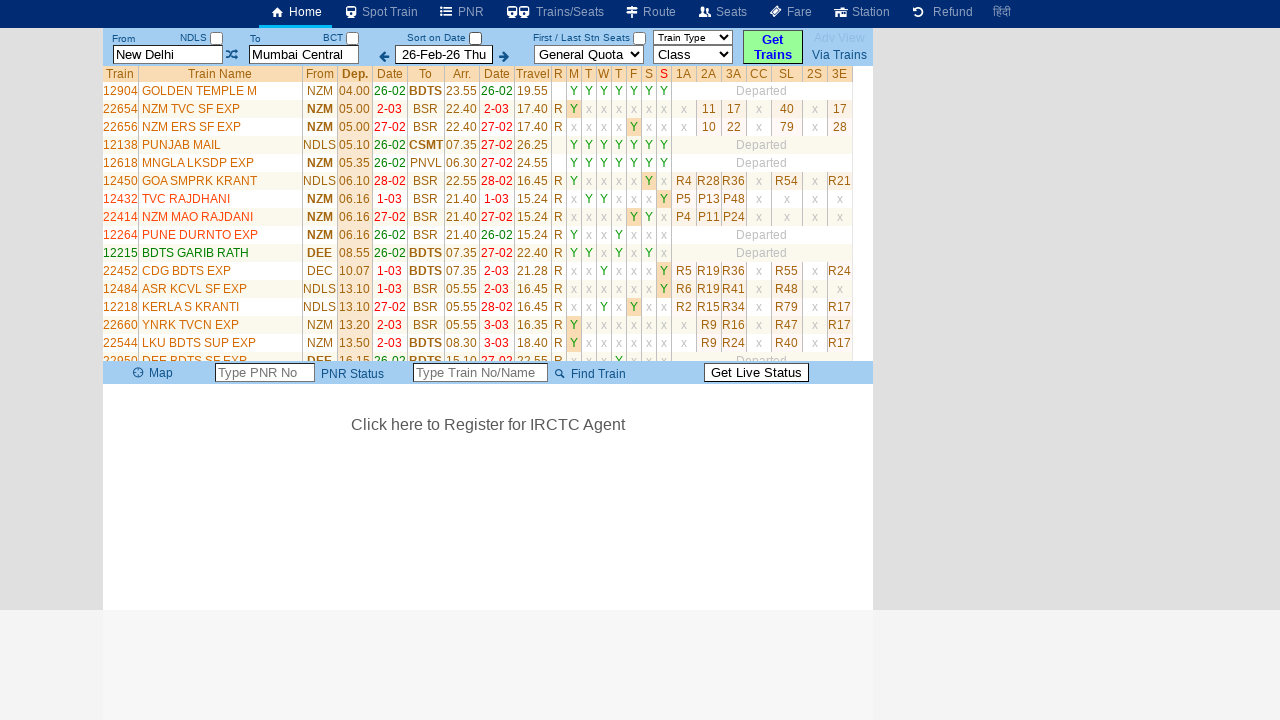

Verified train row with 2 columns of data
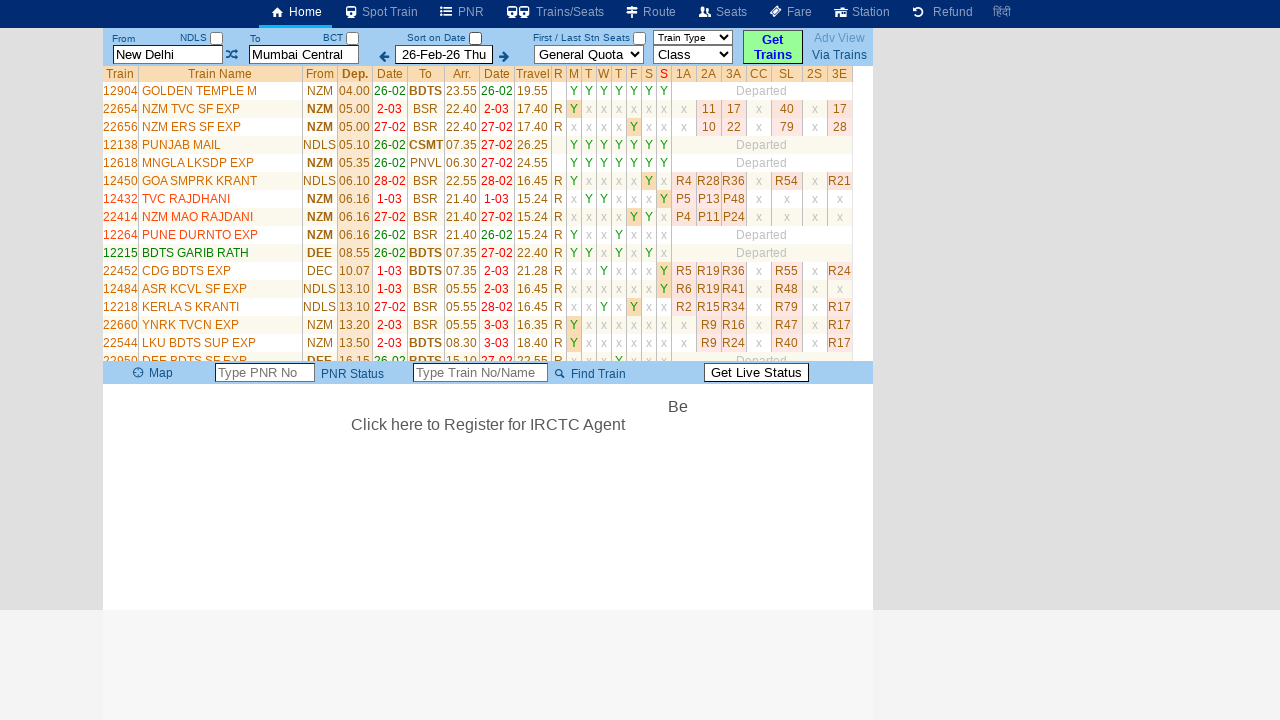

Verified train row with 2 columns of data
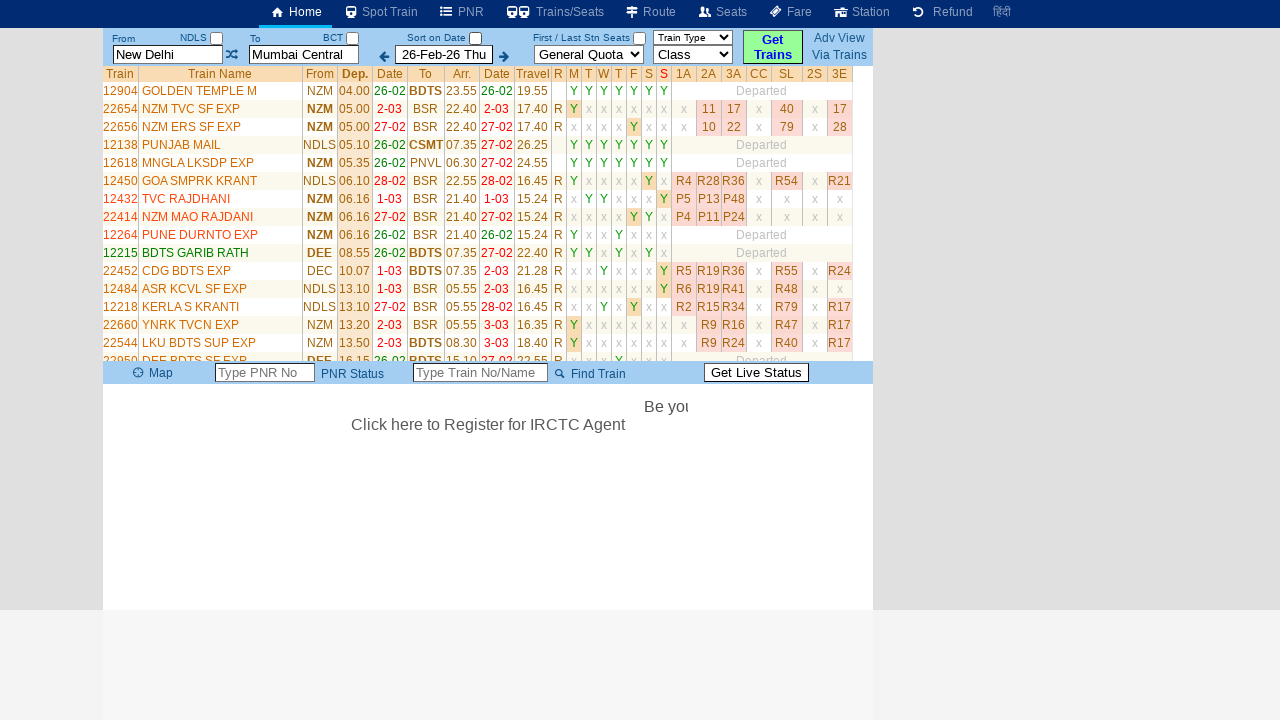

Verified train row with 2 columns of data
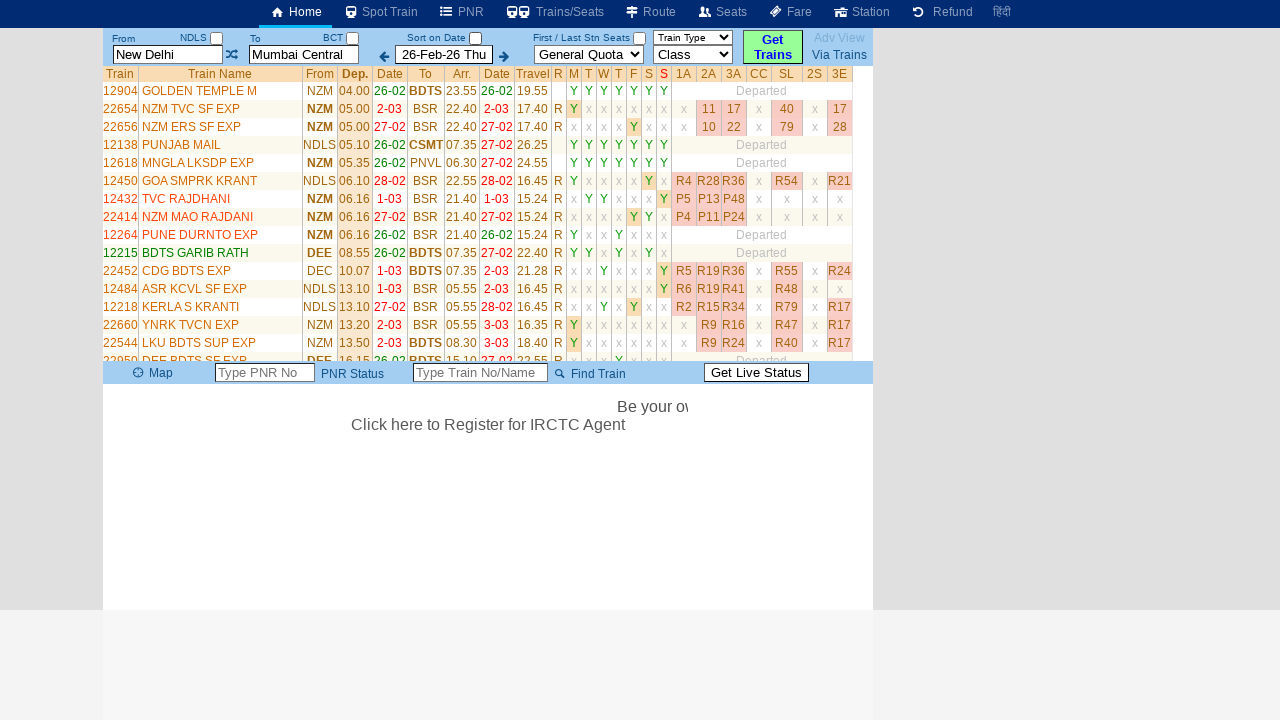

Verified train row with 2 columns of data
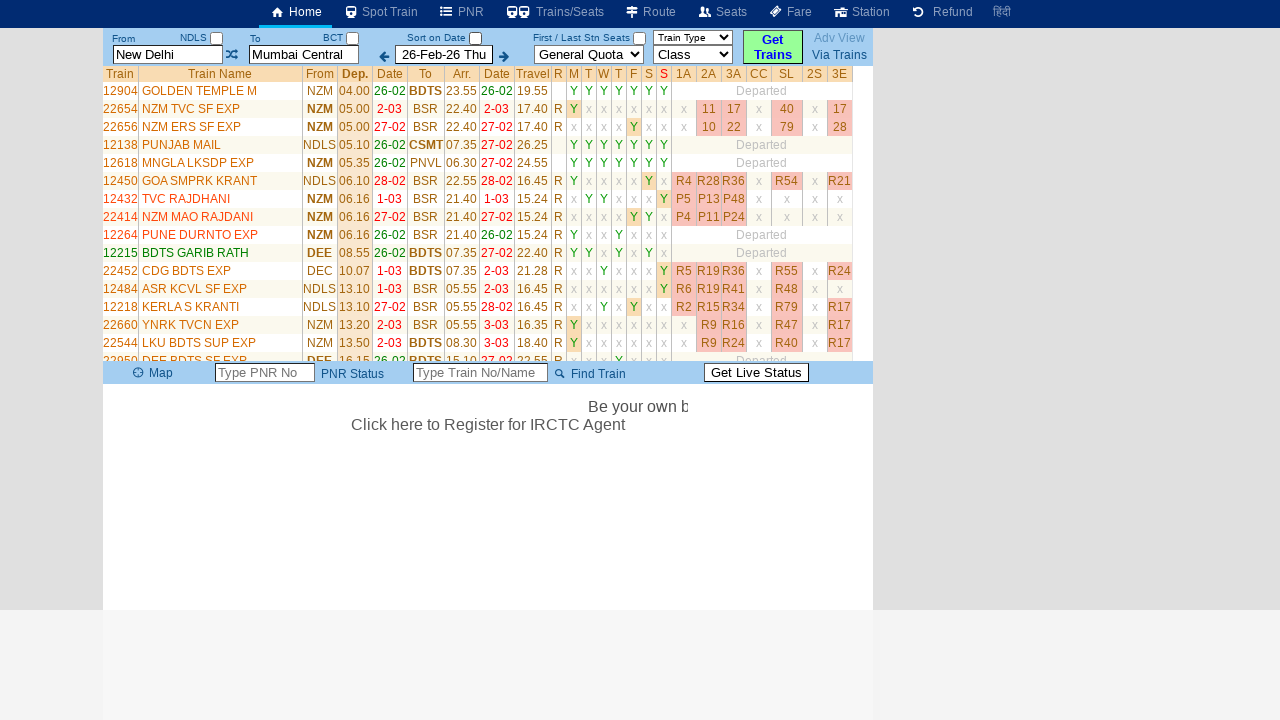

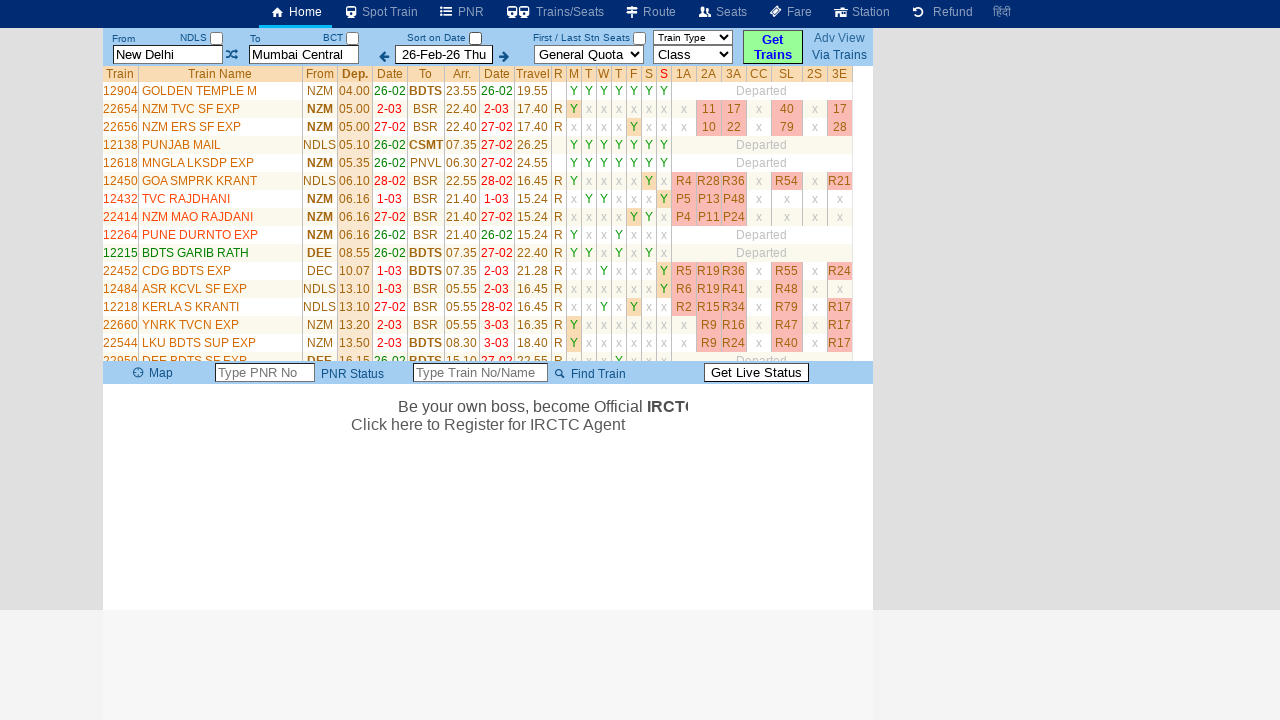